Tests drag and drop functionality on jQuery UI demo page by dragging an element and dropping it onto a target

Starting URL: http://jqueryui.com/droppable/

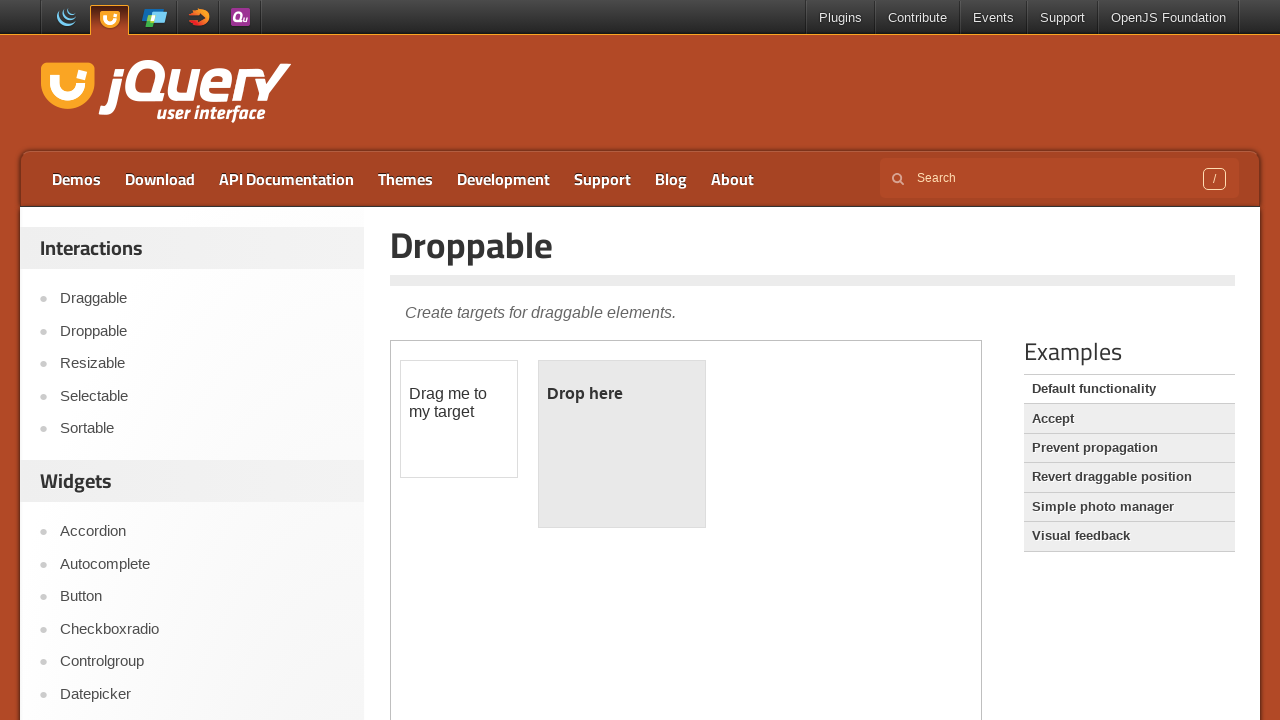

Located the demo iframe
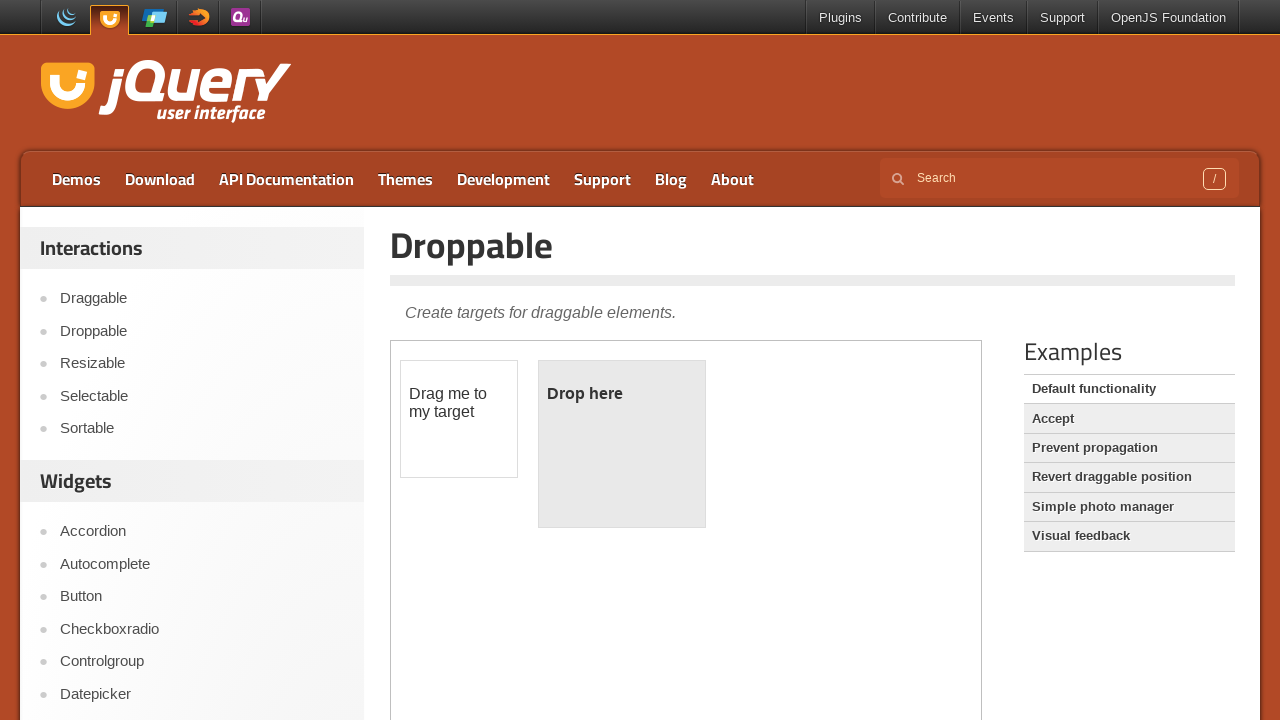

Dragged draggable element onto droppable target at (622, 444)
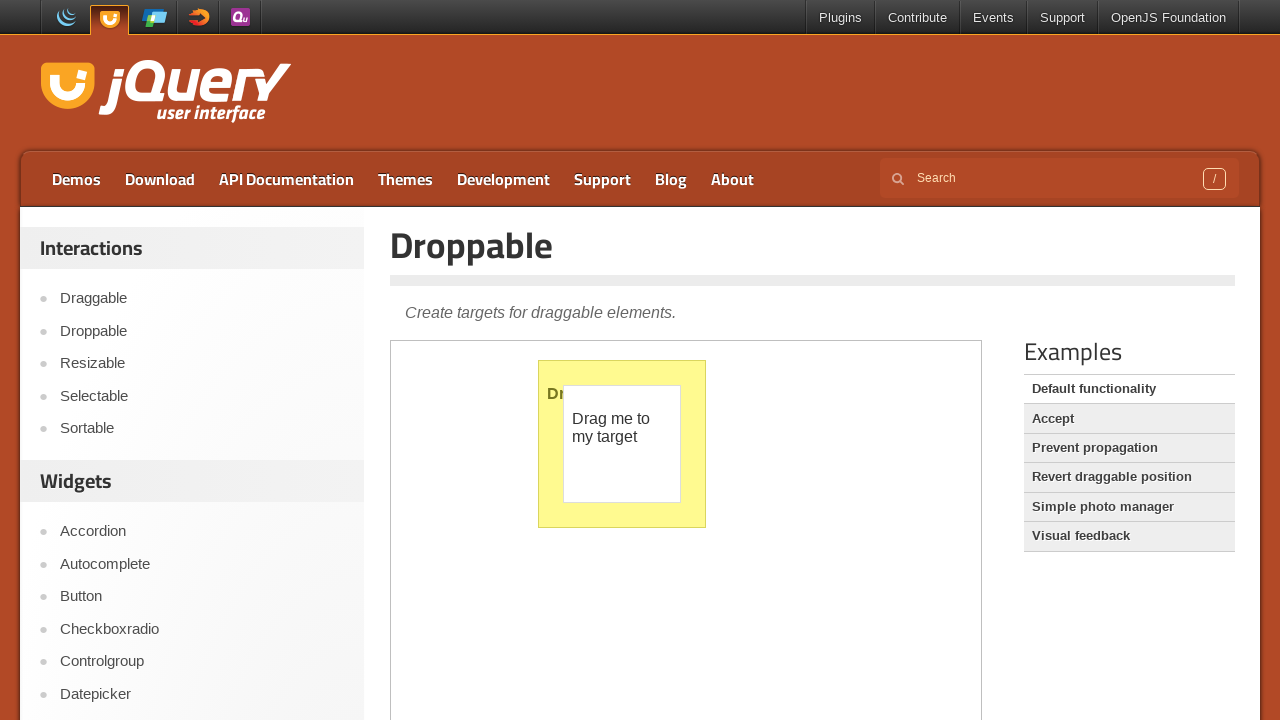

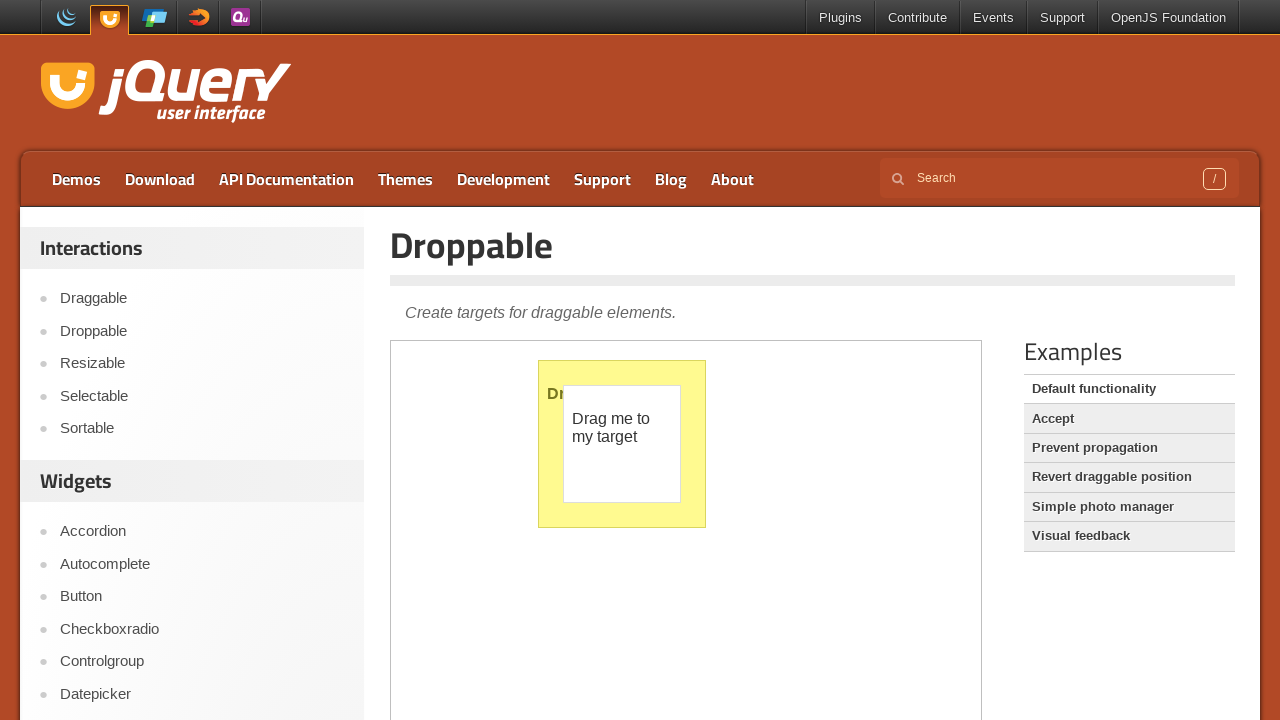